Navigates to Bilibili website and scrolls through the entire page from top to bottom to ensure all content loads

Starting URL: http://www.bilibili.com/

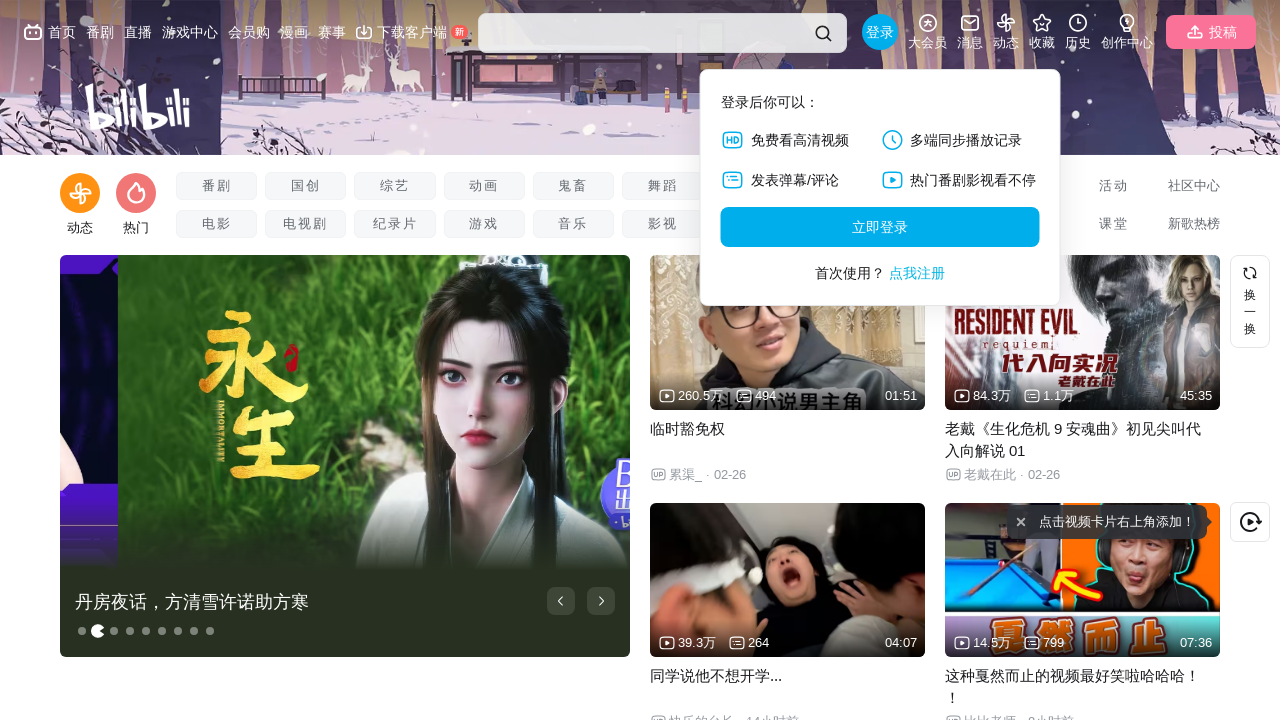

Navigated to Bilibili website
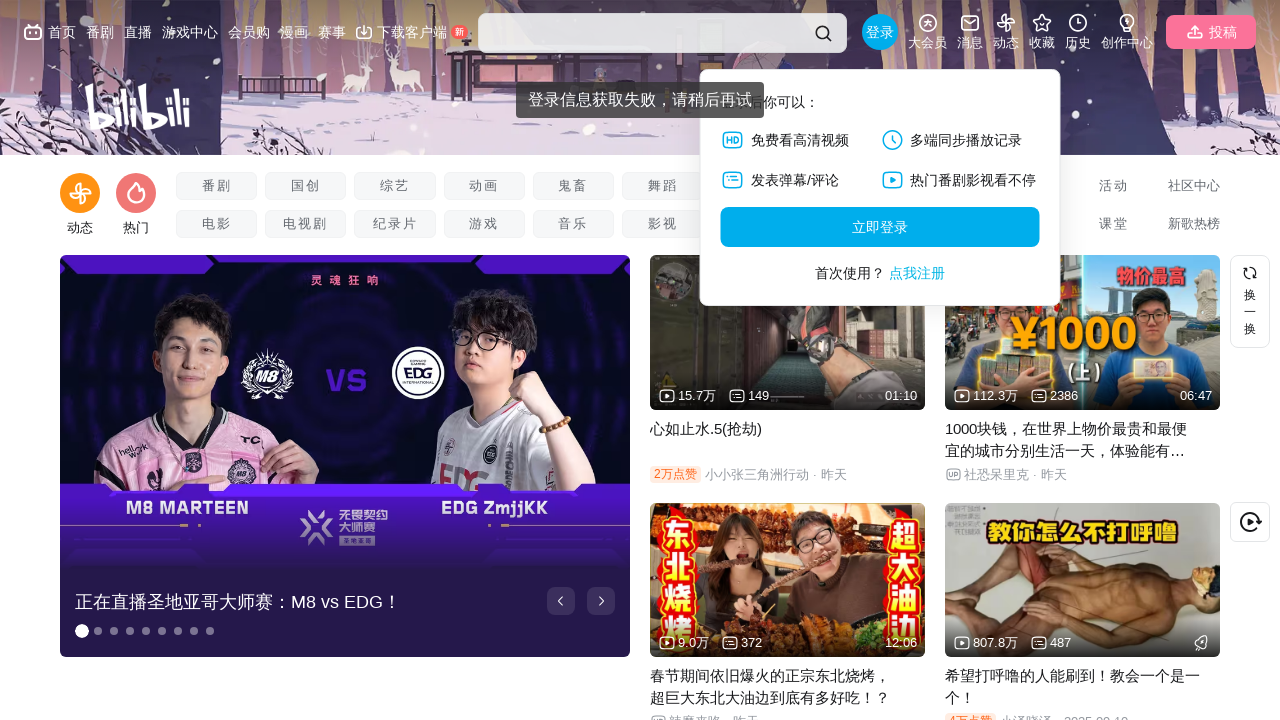

Retrieved total page height
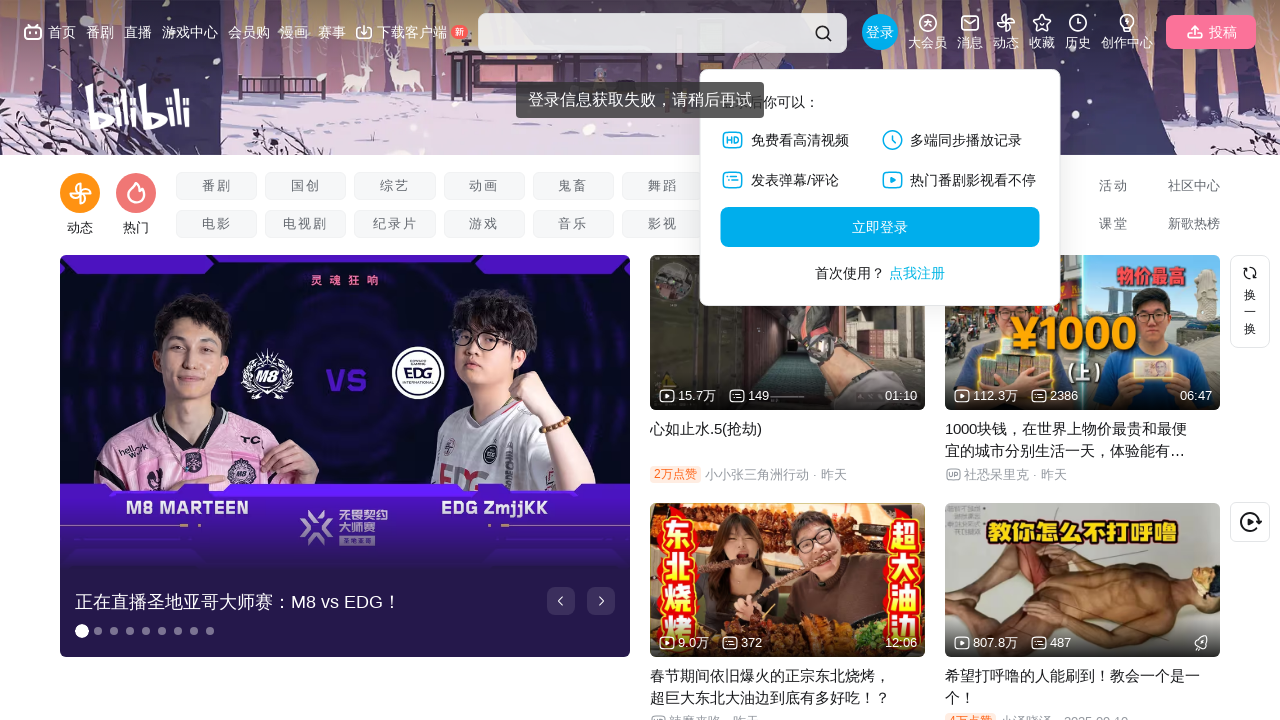

Retrieved viewport height
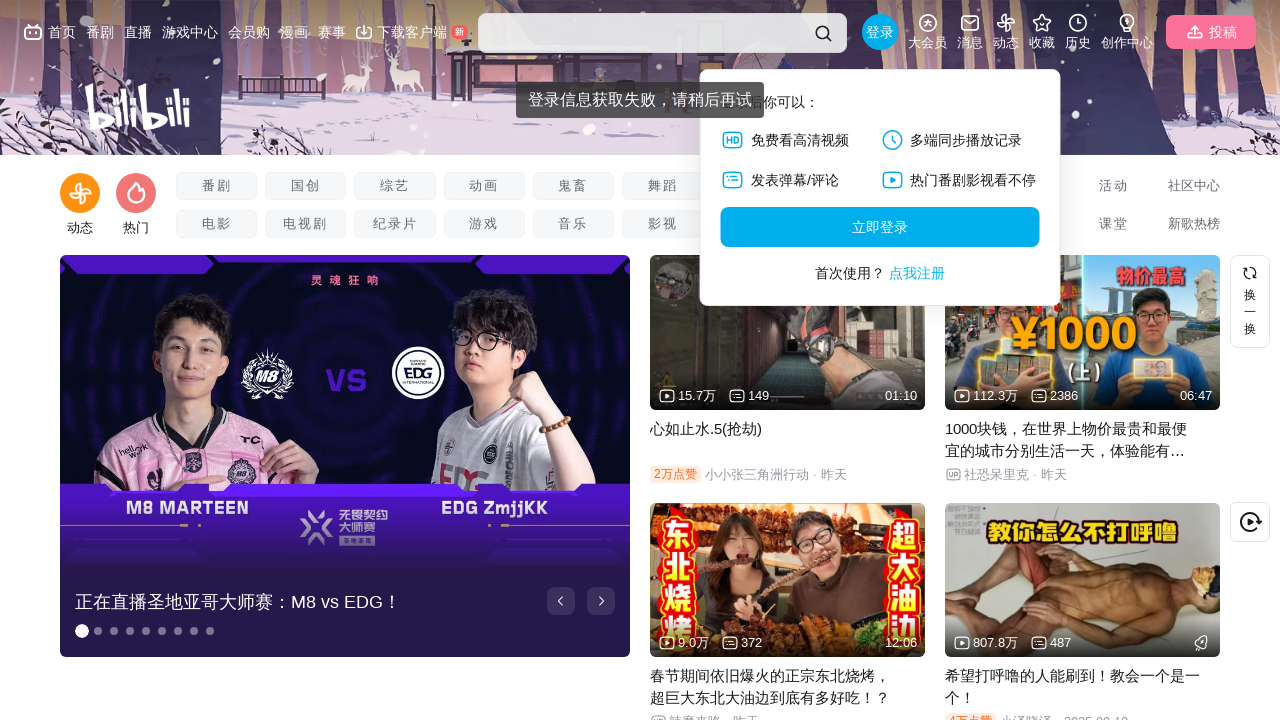

Scrolled to position y=0
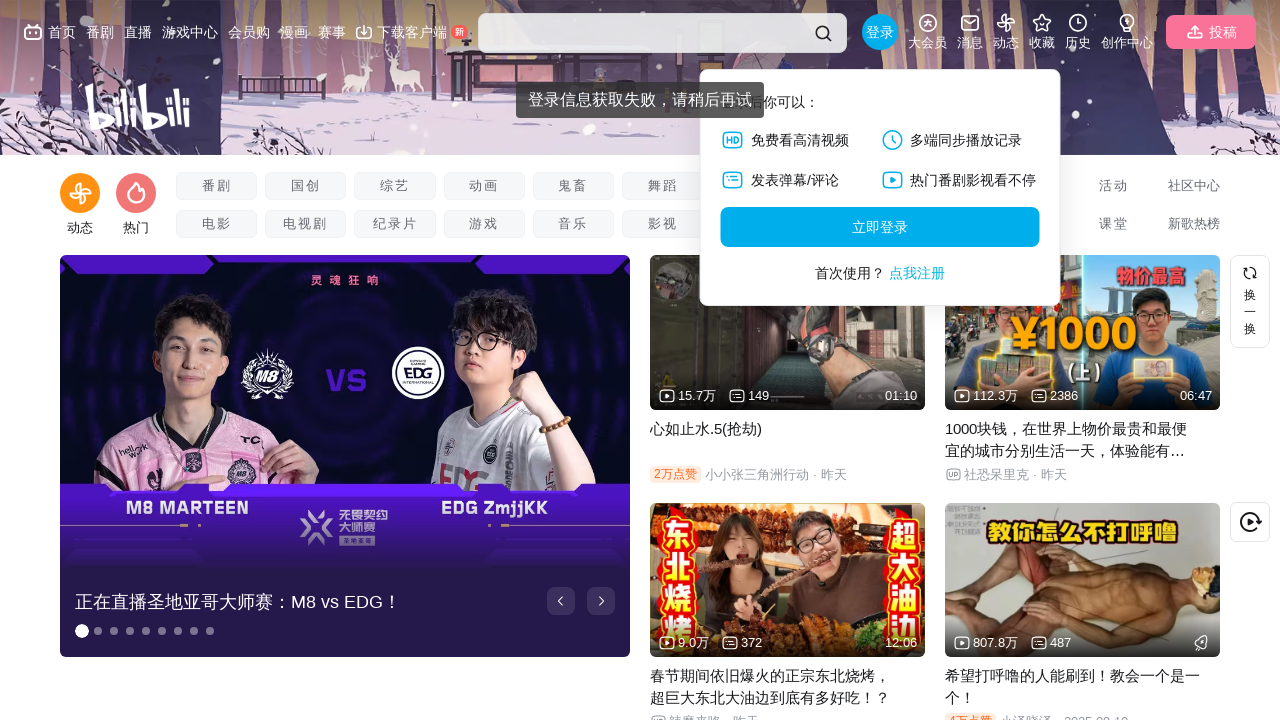

Waited 200ms for content to load
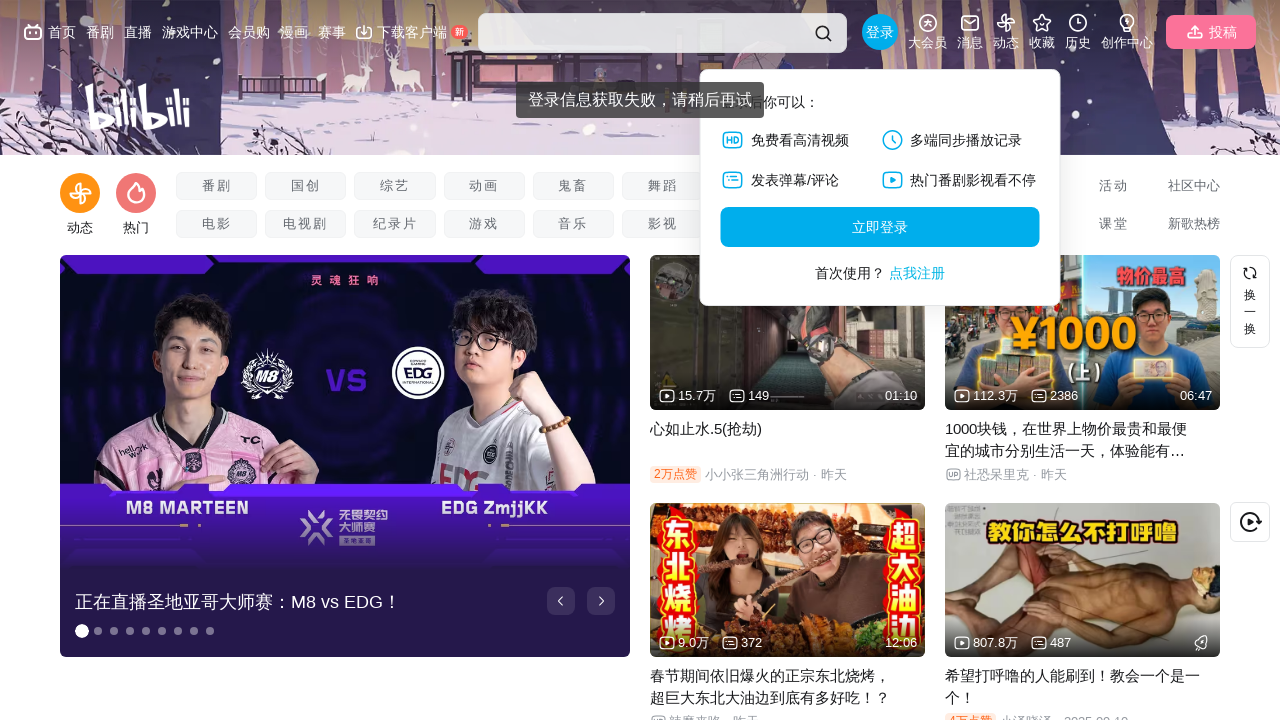

Scrolled to position y=720
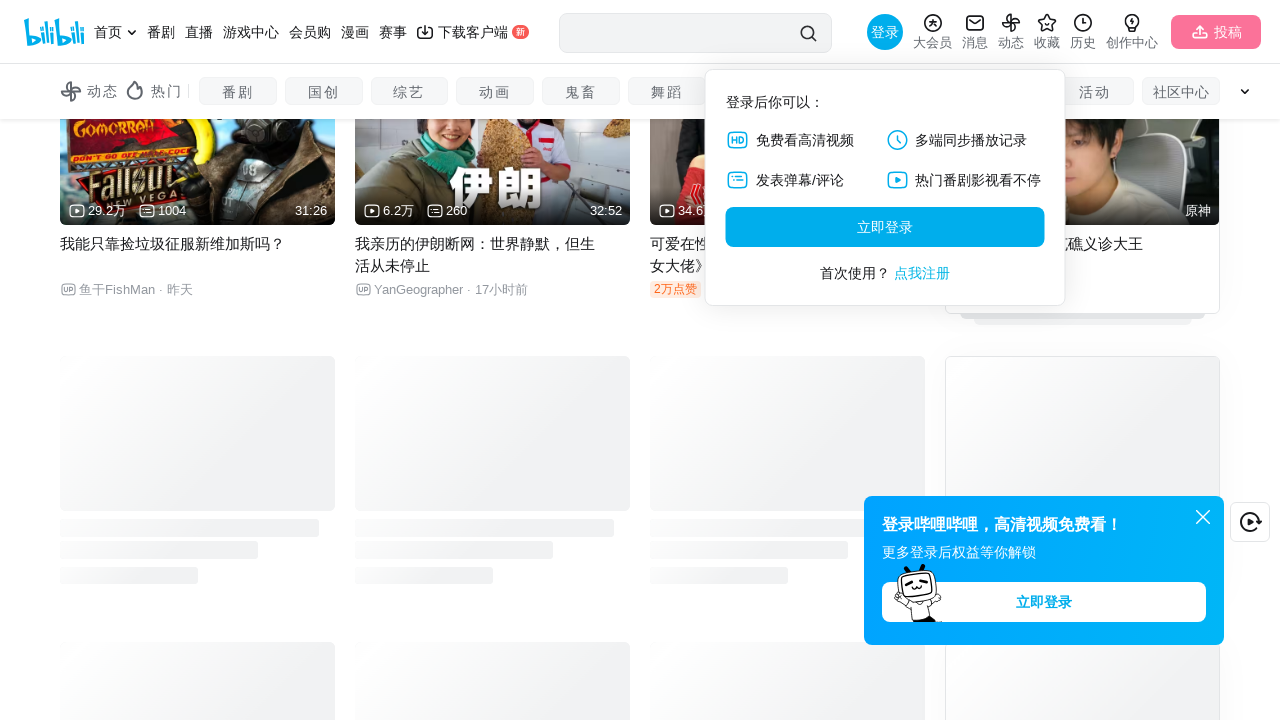

Waited 200ms for content to load
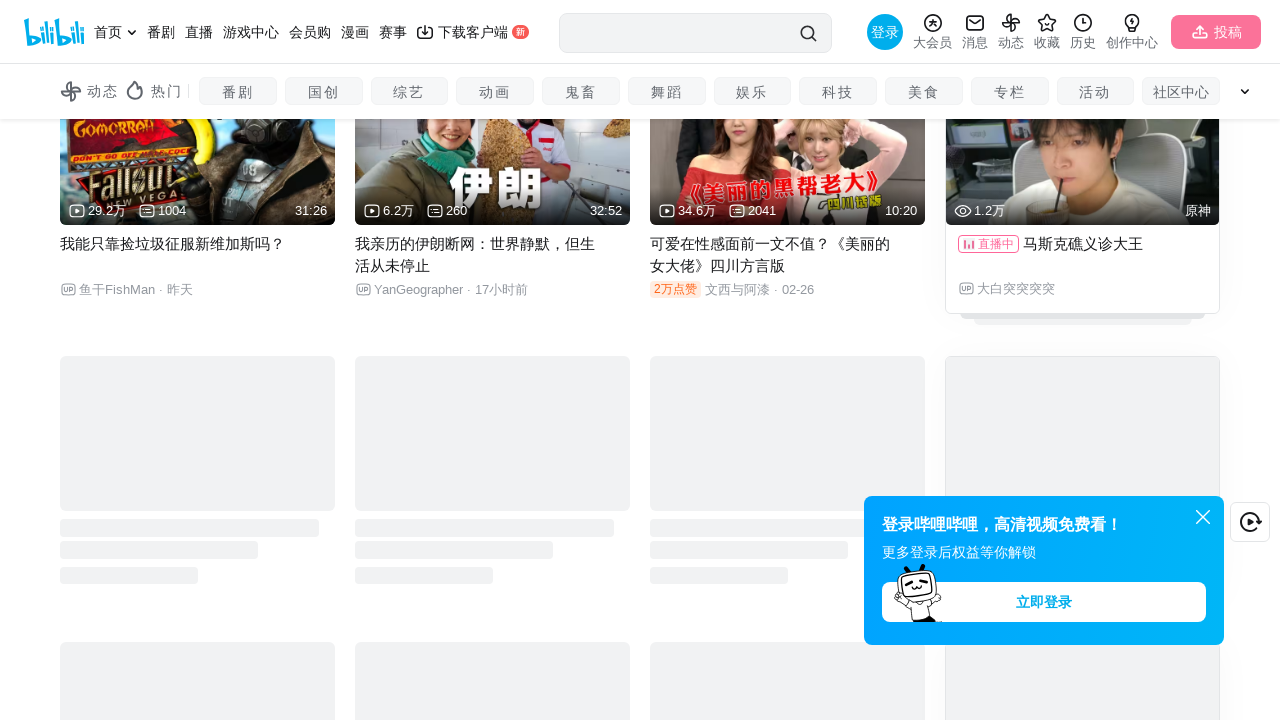

Scrolled to position y=1440
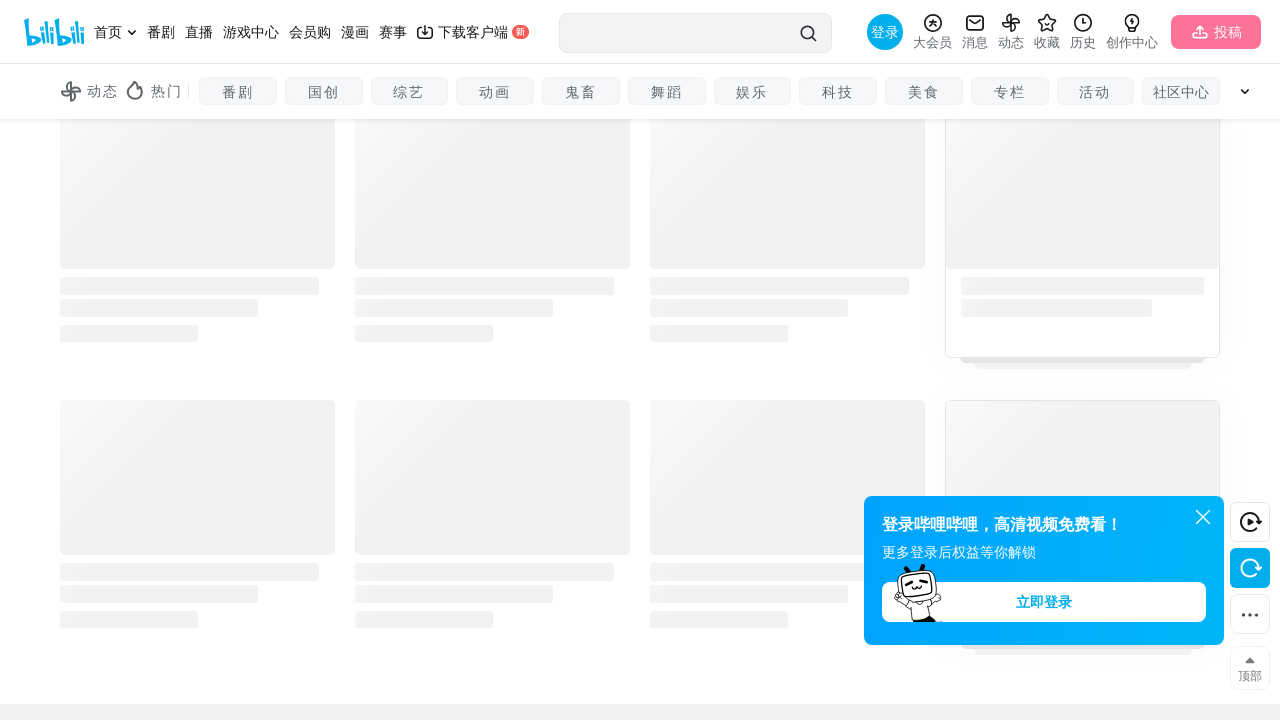

Waited 200ms for content to load
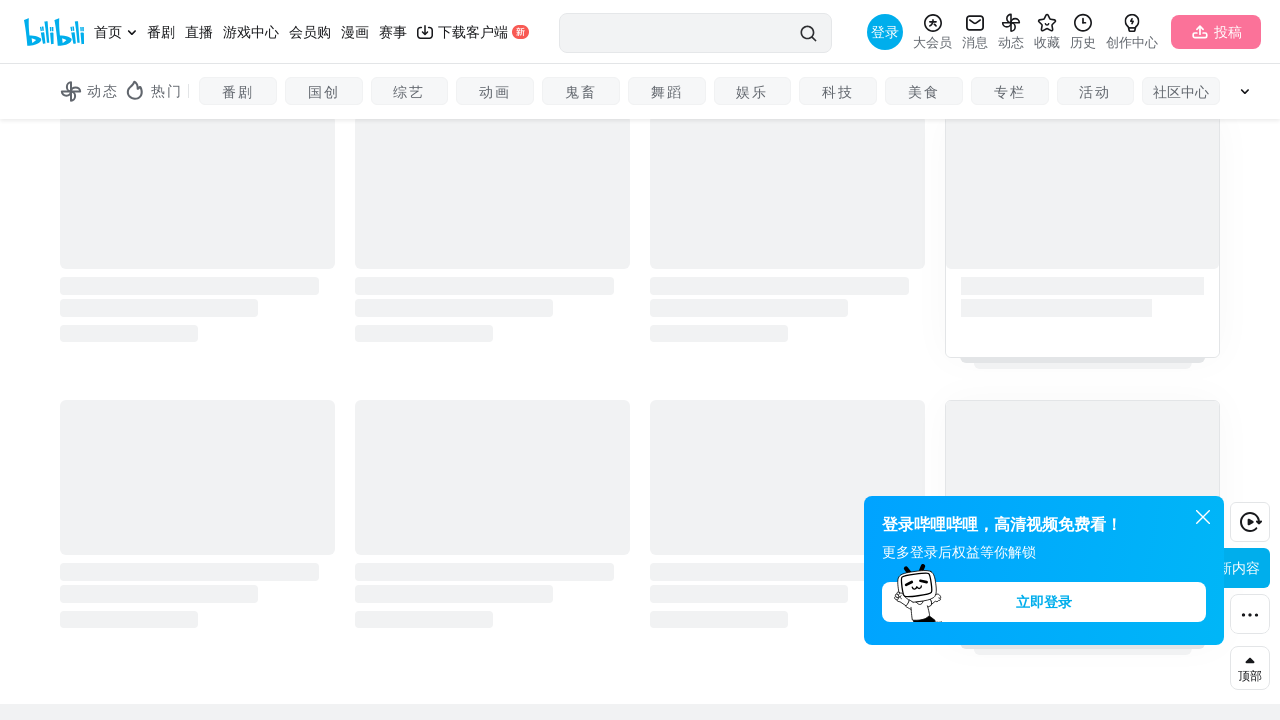

Scrolled to final position y=1247 to reach bottom
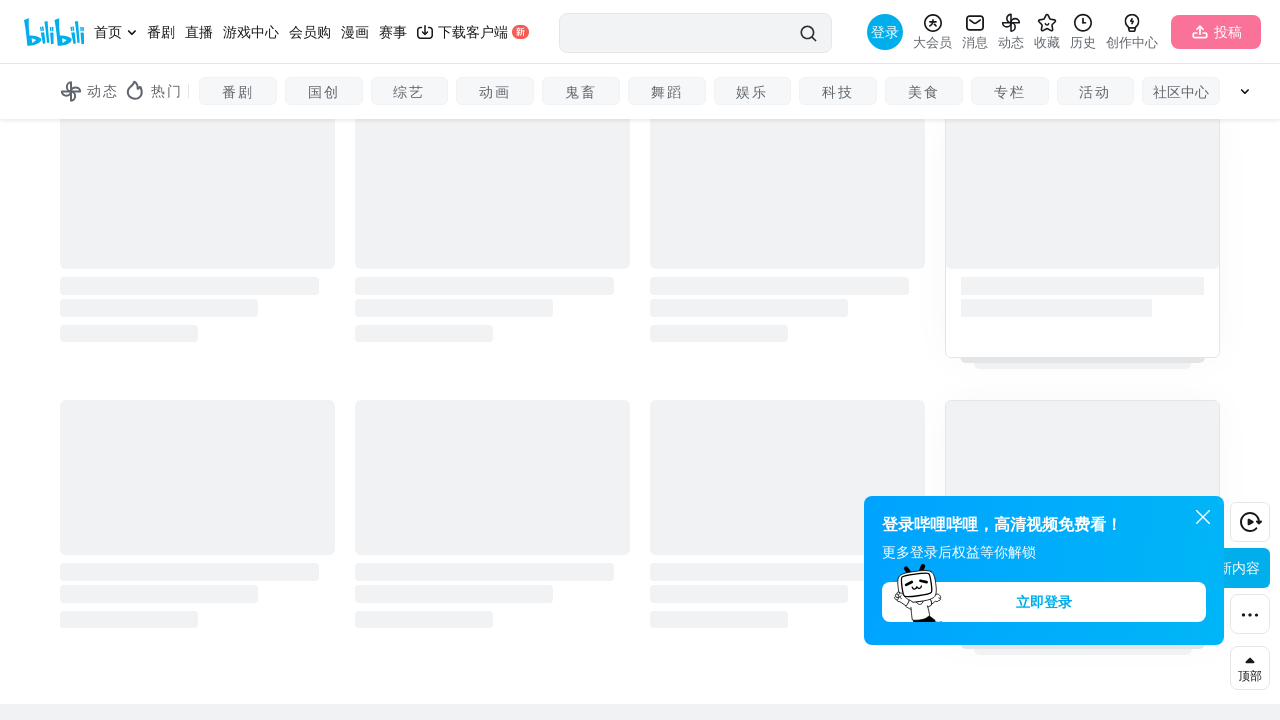

Waited 200ms for final content to load
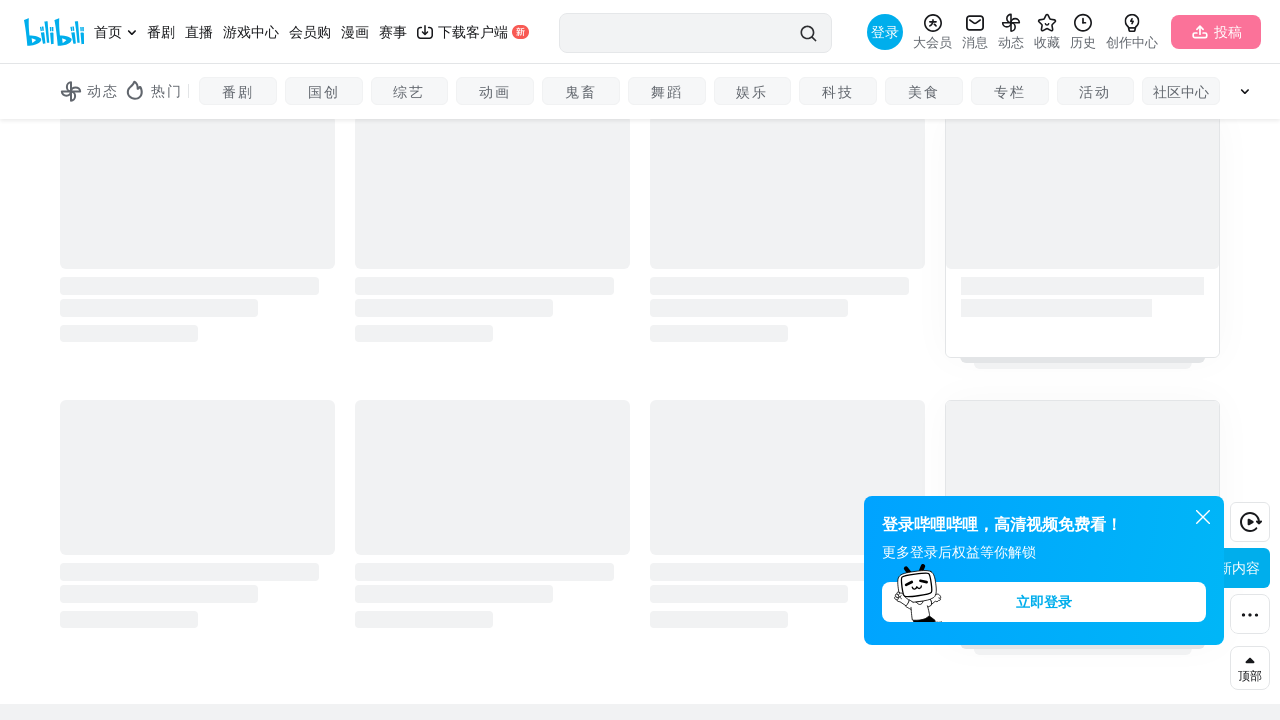

Scrolled back to top of page
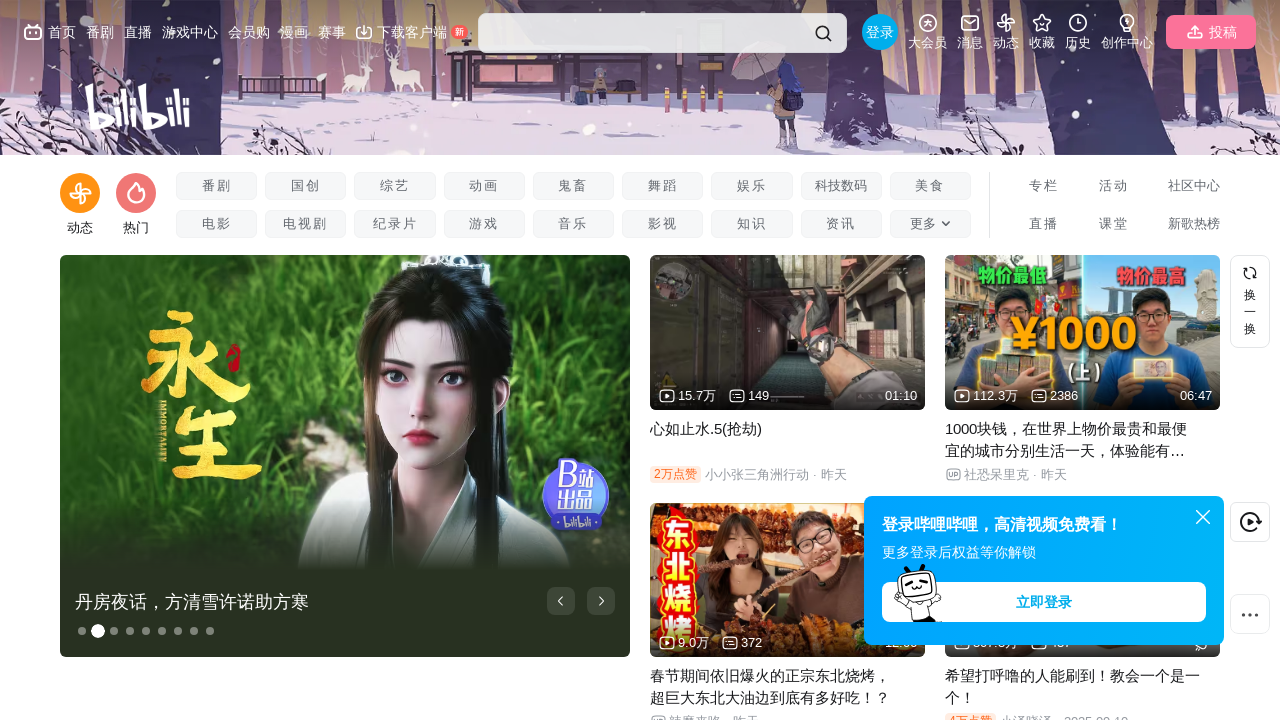

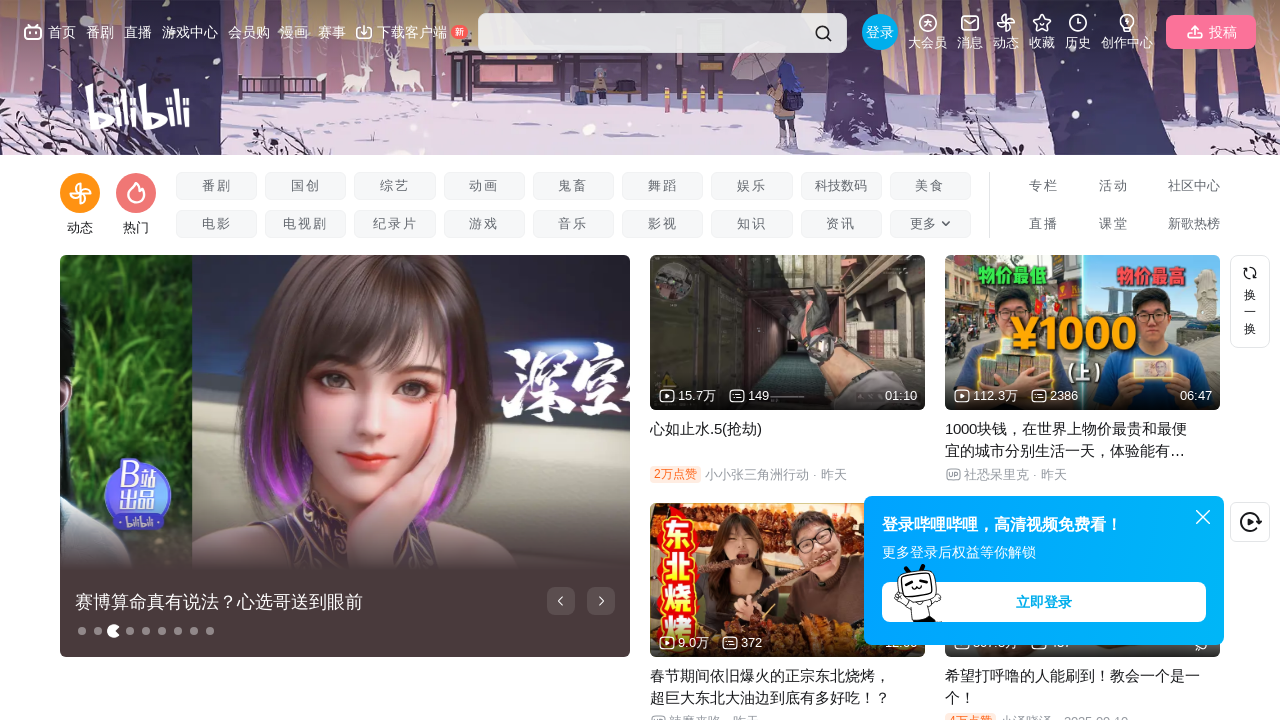